Tests that completed items are removed when clicking Clear completed button

Starting URL: https://demo.playwright.dev/todomvc

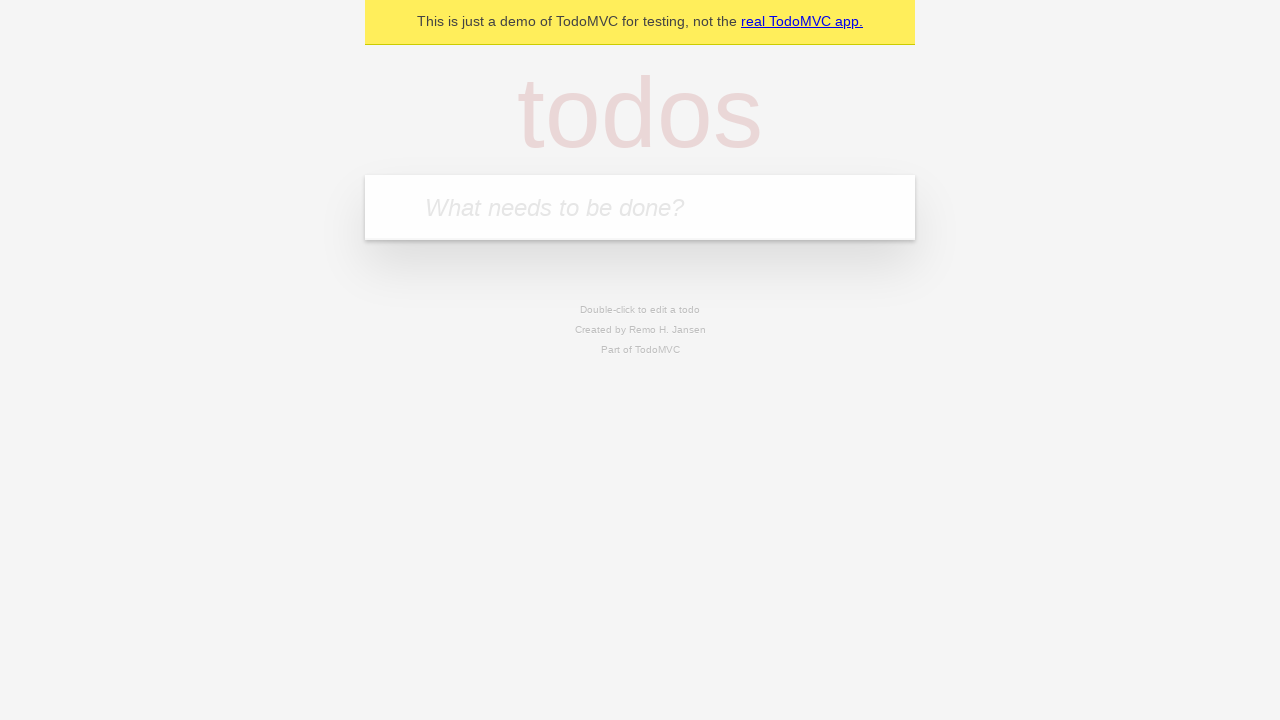

Filled todo input with 'buy some cheese' on internal:attr=[placeholder="What needs to be done?"i]
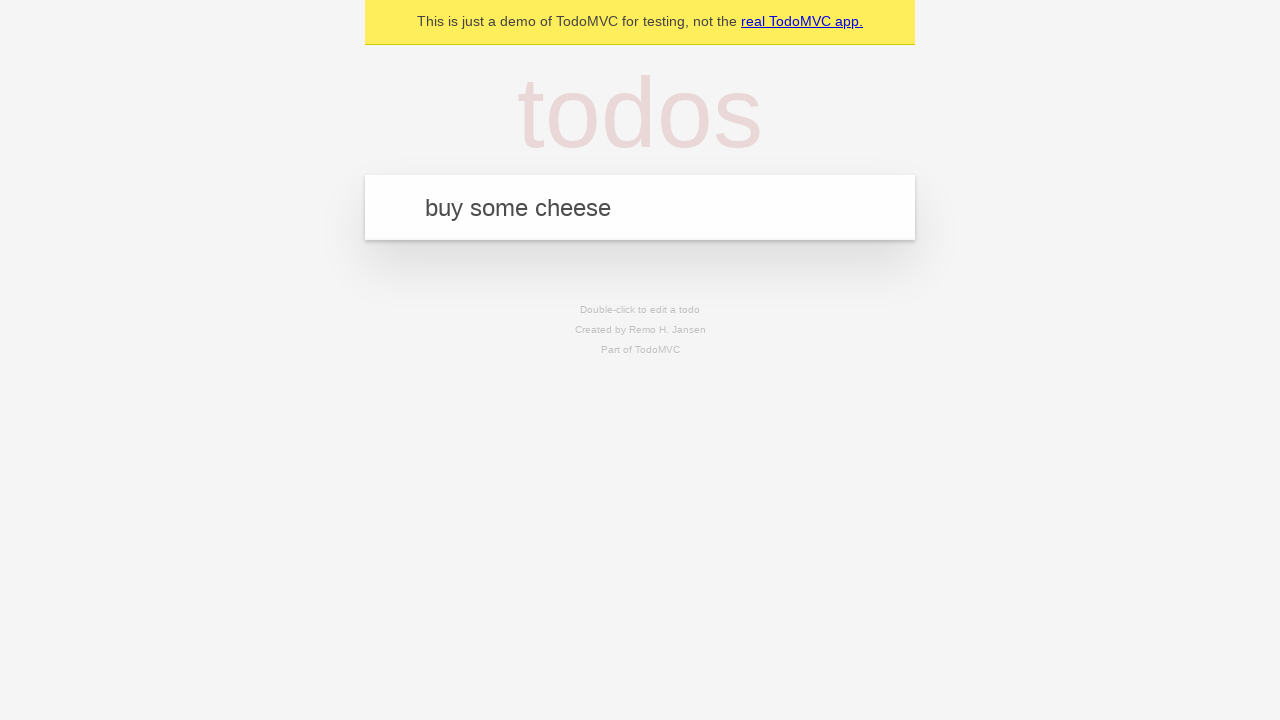

Pressed Enter to create todo 'buy some cheese' on internal:attr=[placeholder="What needs to be done?"i]
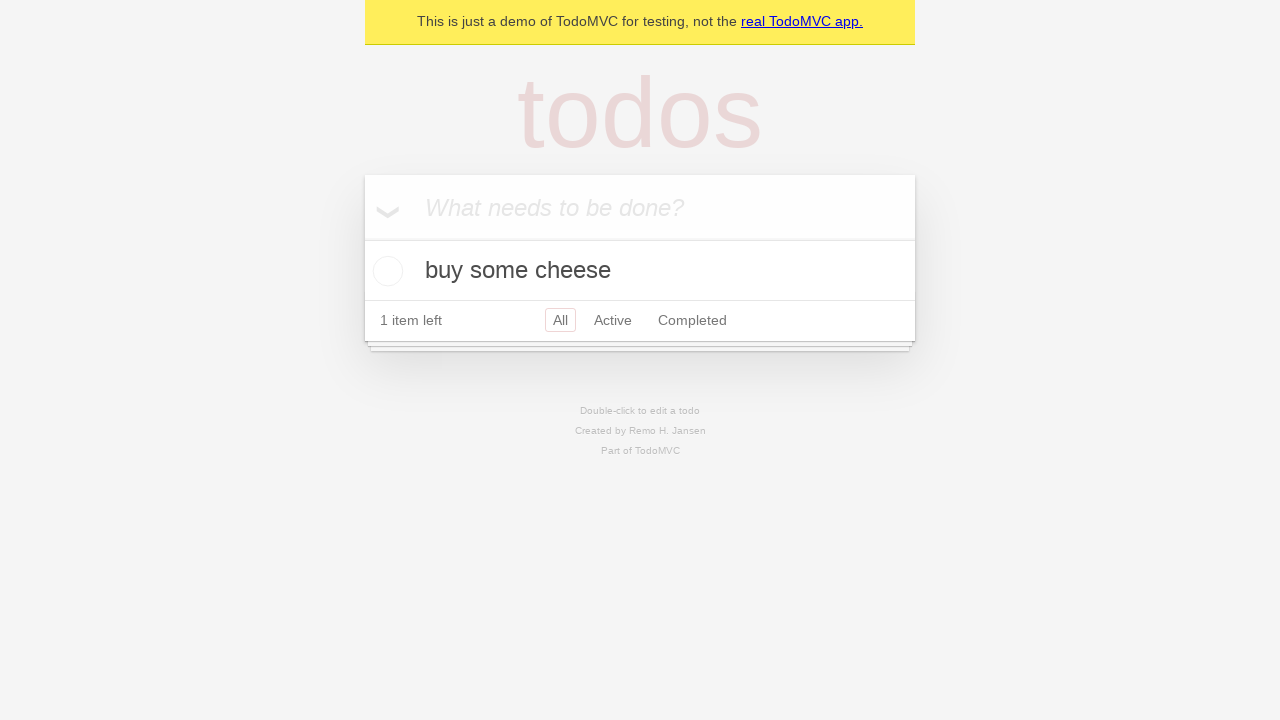

Filled todo input with 'feed the cat' on internal:attr=[placeholder="What needs to be done?"i]
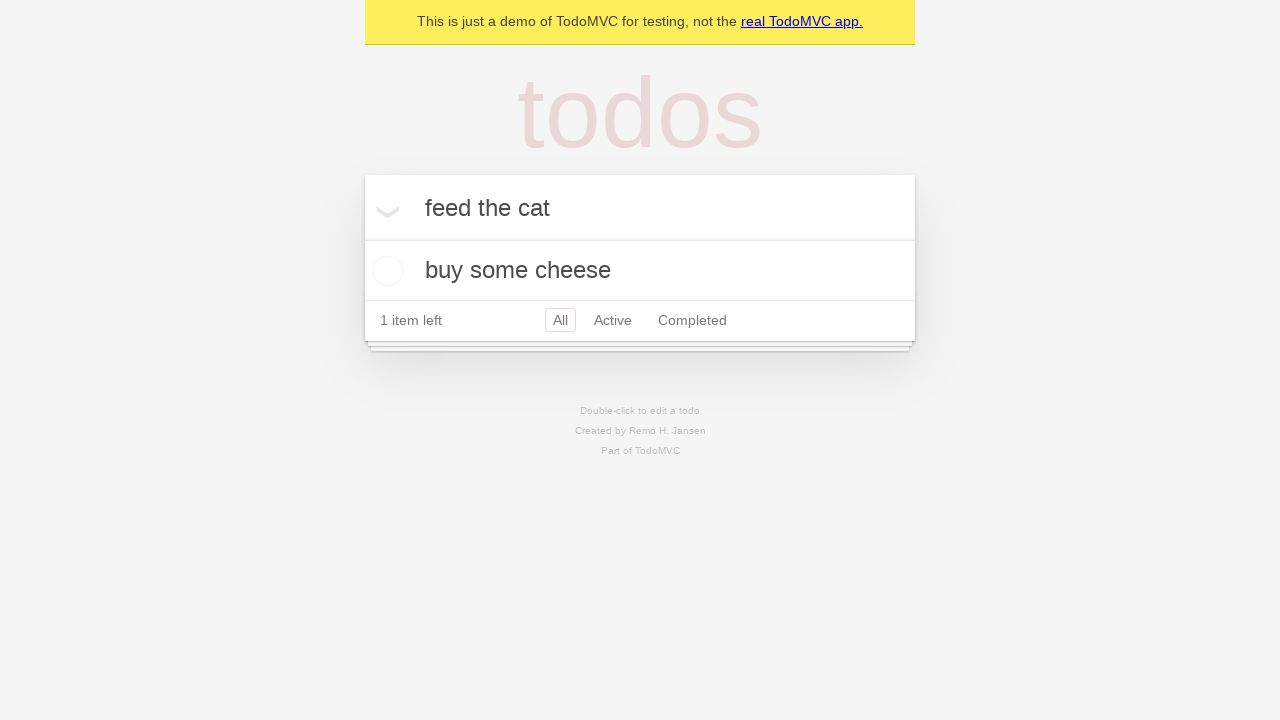

Pressed Enter to create todo 'feed the cat' on internal:attr=[placeholder="What needs to be done?"i]
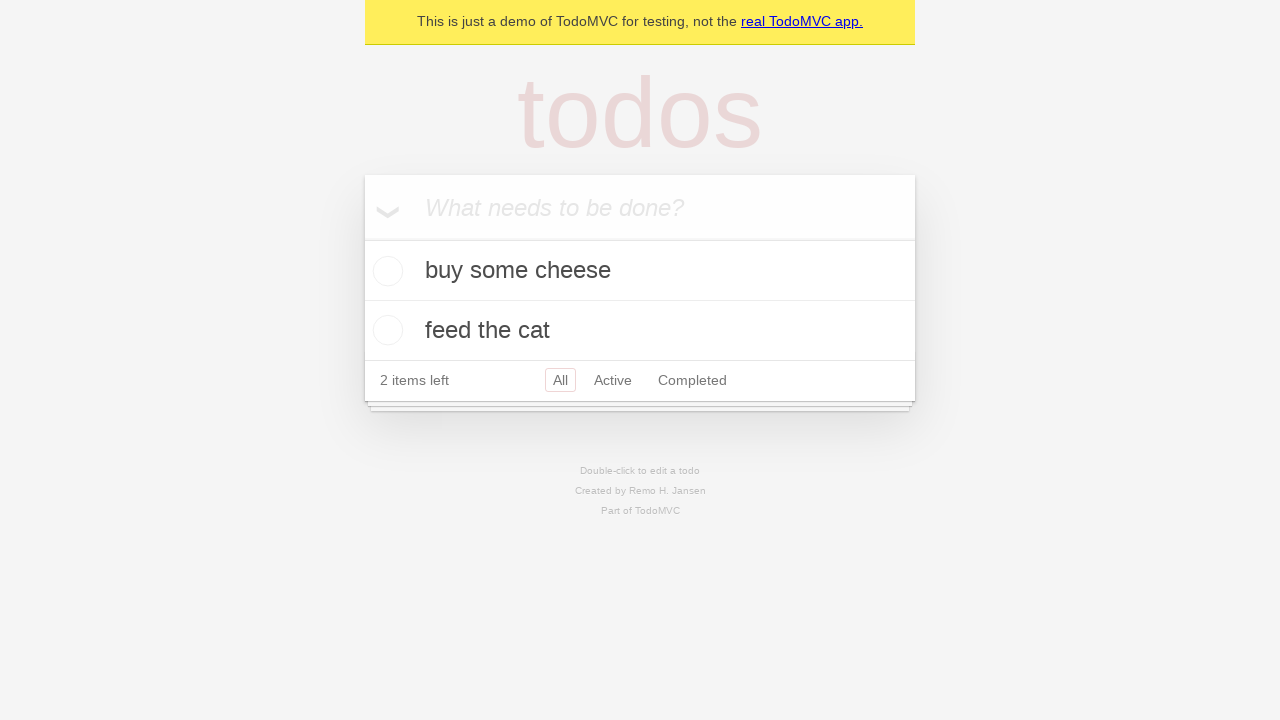

Filled todo input with 'book a doctors appointment' on internal:attr=[placeholder="What needs to be done?"i]
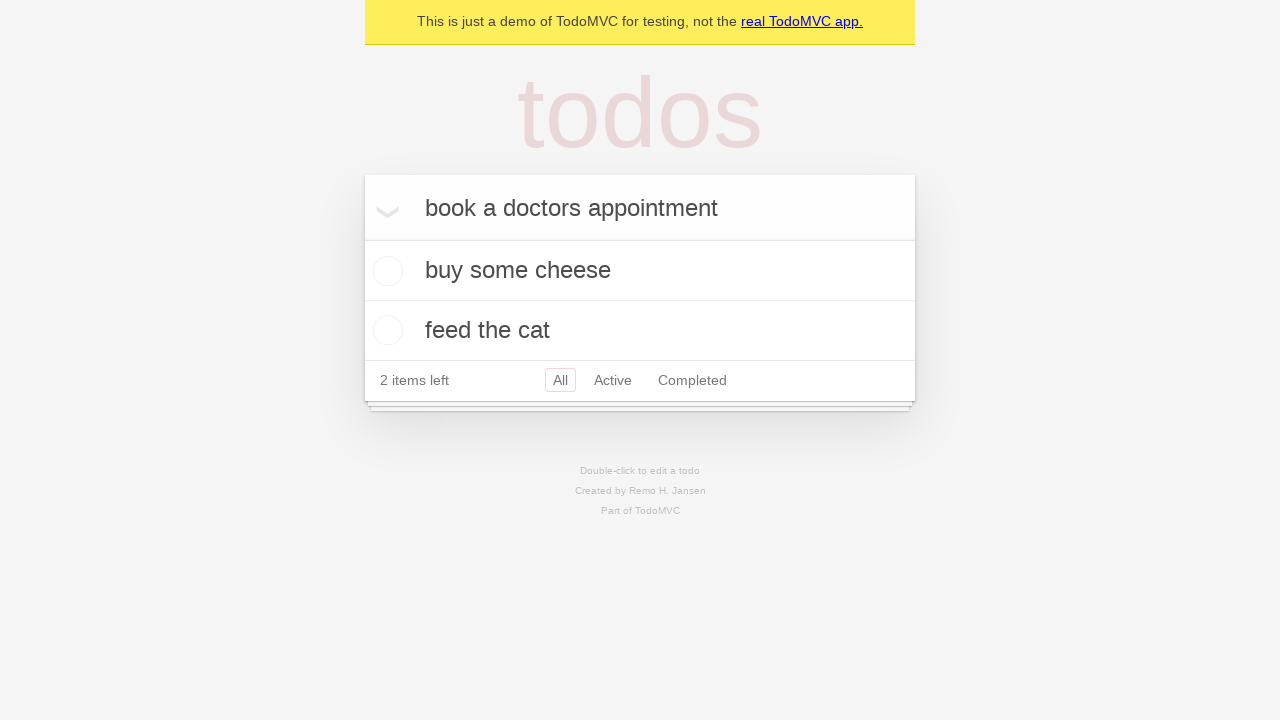

Pressed Enter to create todo 'book a doctors appointment' on internal:attr=[placeholder="What needs to be done?"i]
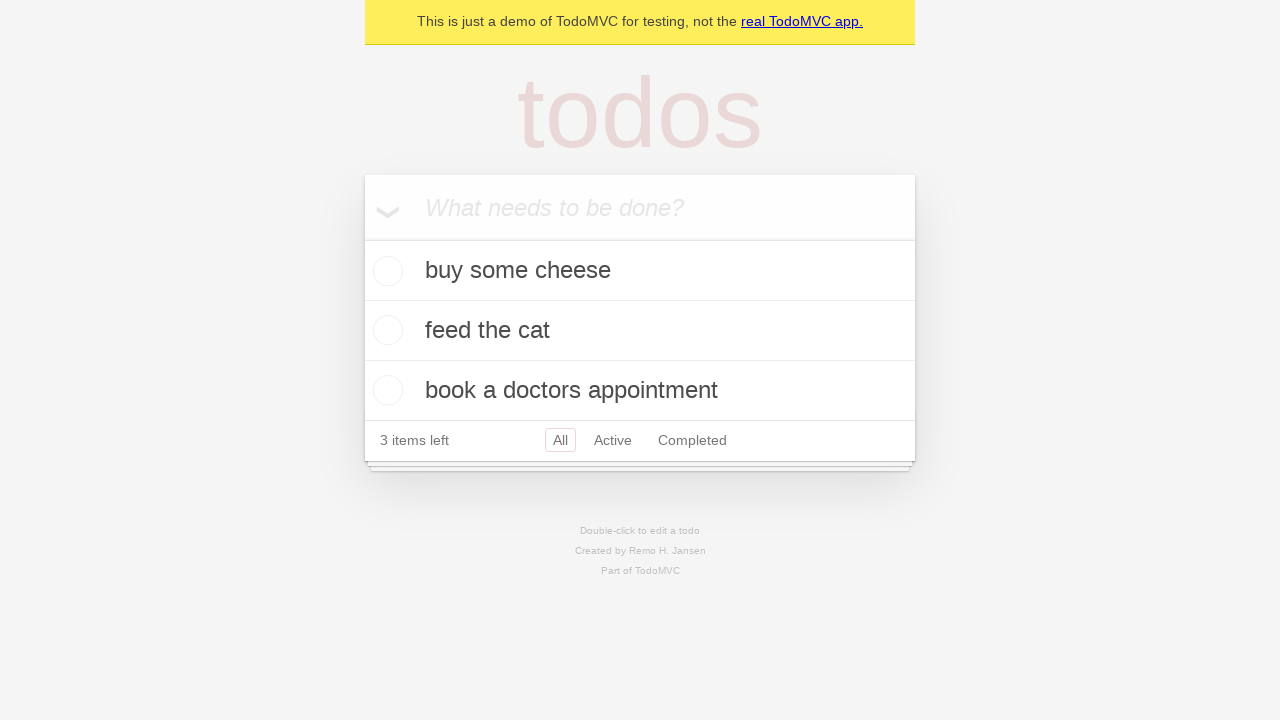

Waited for third todo item to be created
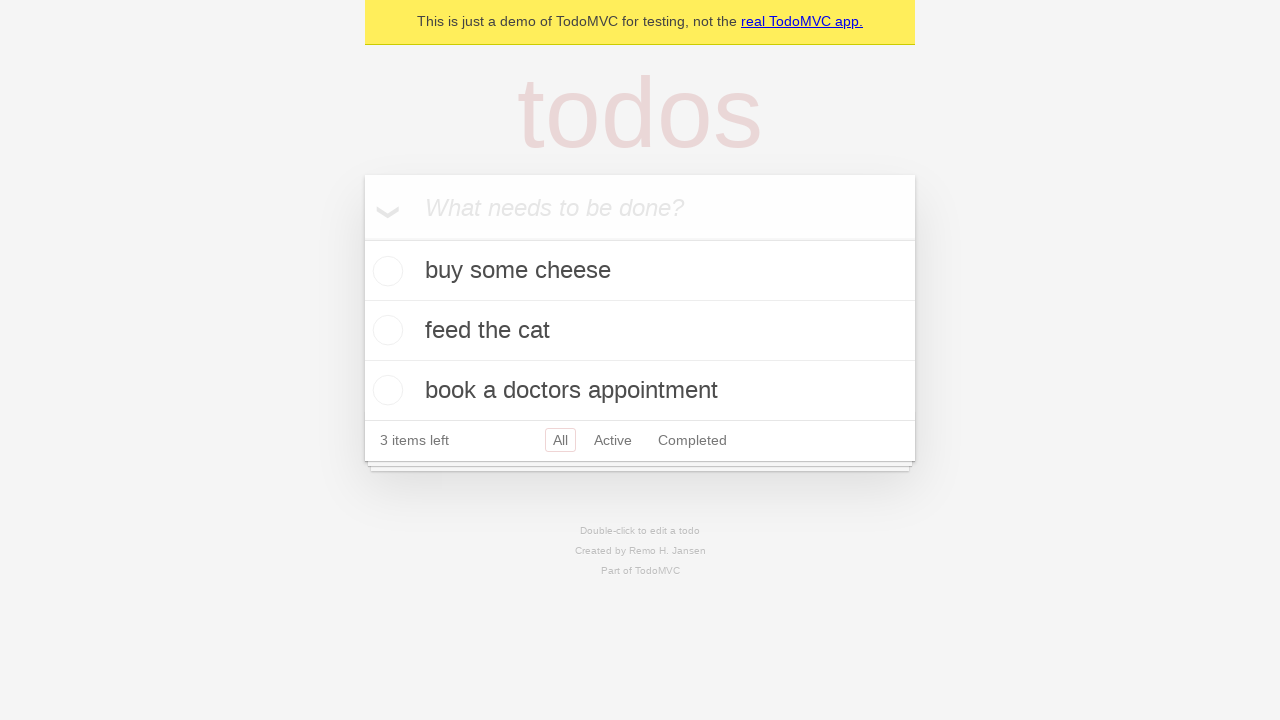

Checked the second todo item as completed at (385, 330) on [data-testid='todo-item'] >> nth=1 >> internal:role=checkbox
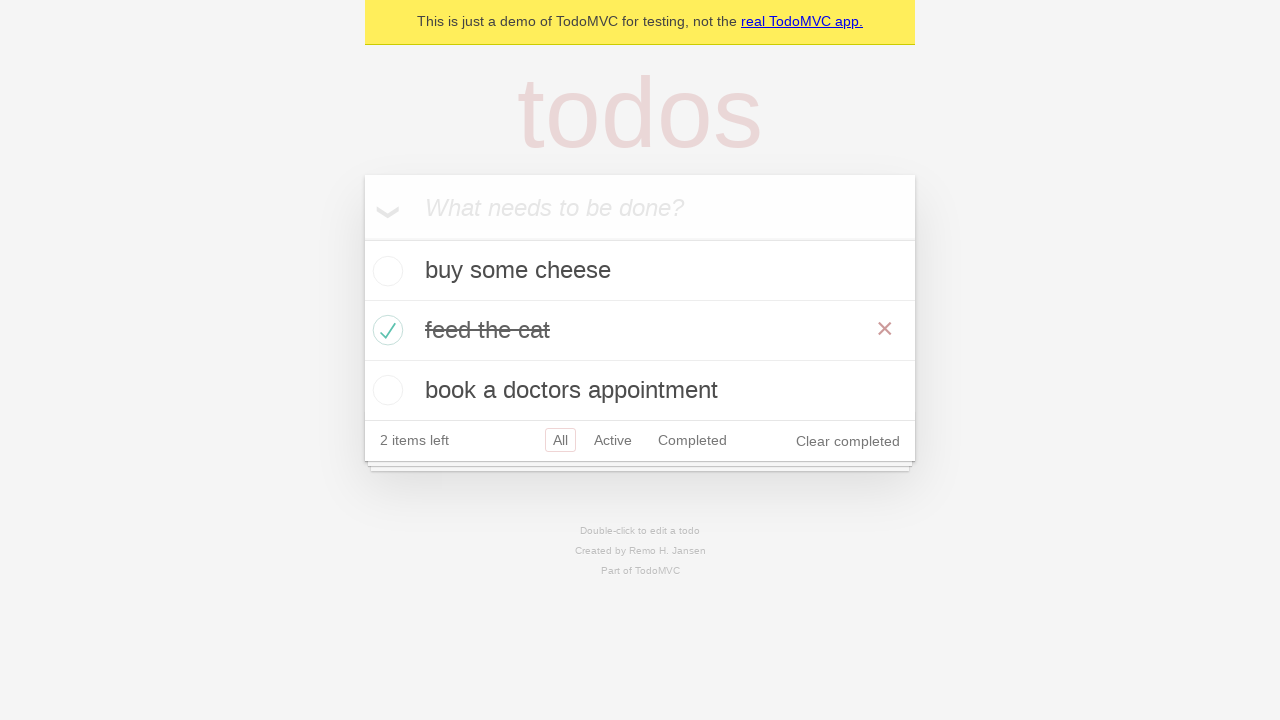

Clicked 'Clear completed' button to remove completed items at (848, 441) on internal:role=button[name="Clear completed"i]
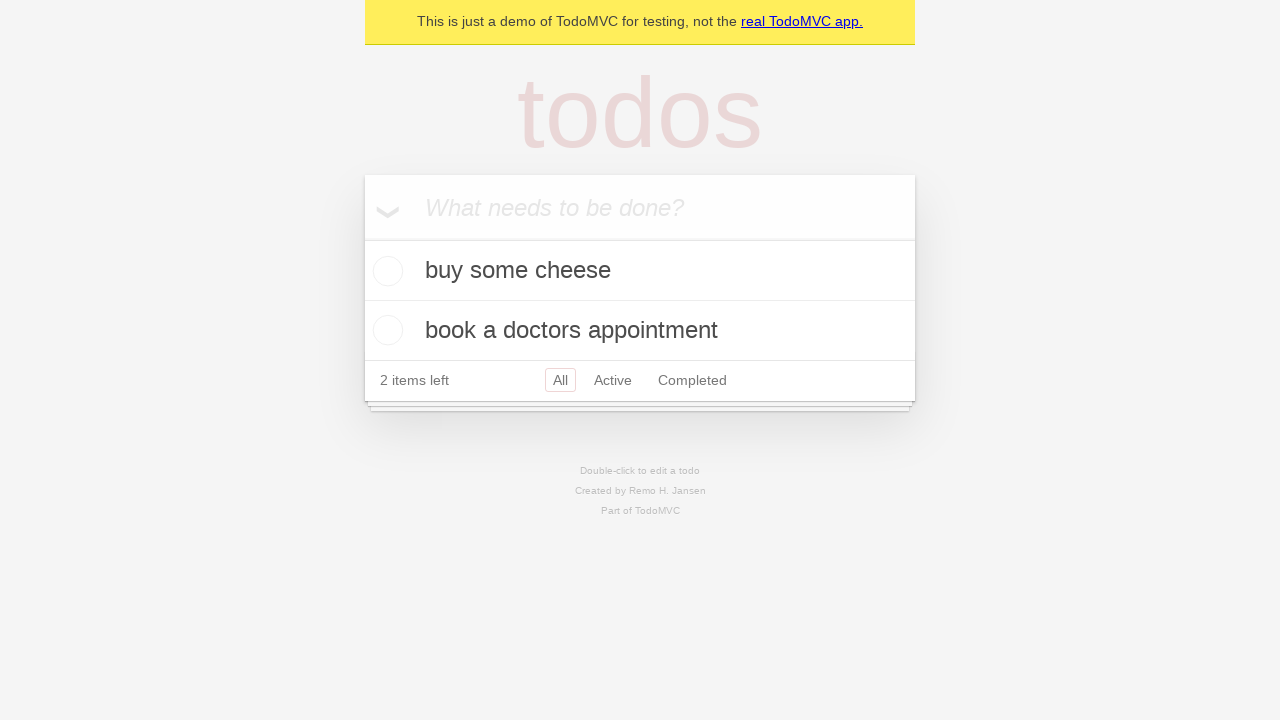

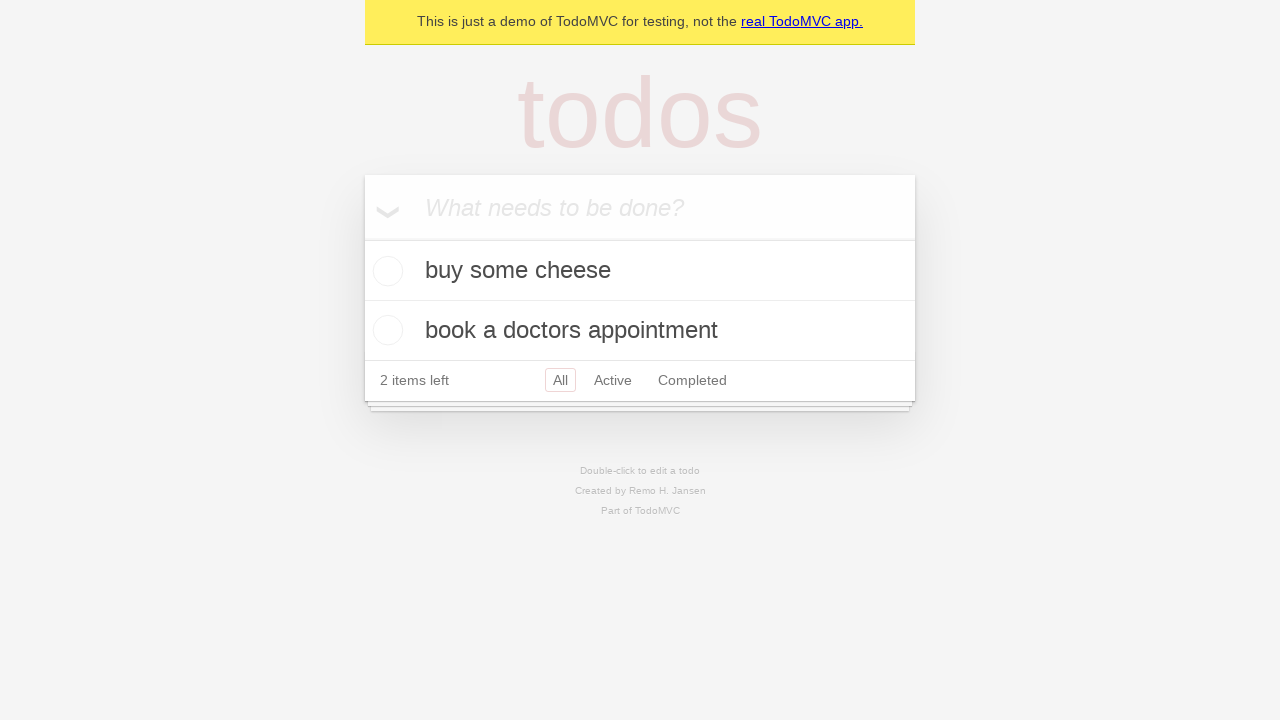